Tests the calendar date picker functionality on Delta Airlines website by opening the departure date picker, navigating to January, and selecting the 20th day.

Starting URL: https://www.delta.com/

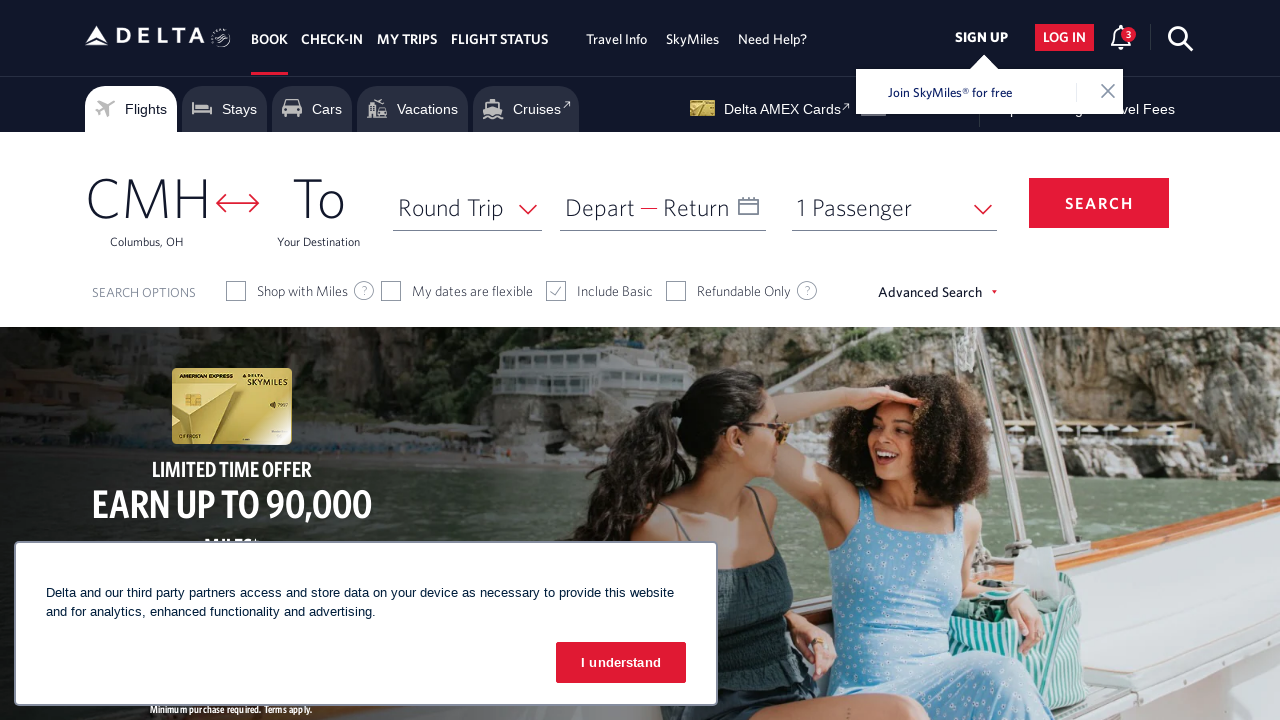

Clicked on Depart date field to open calendar at (600, 207) on xpath=//span[text()='Depart']
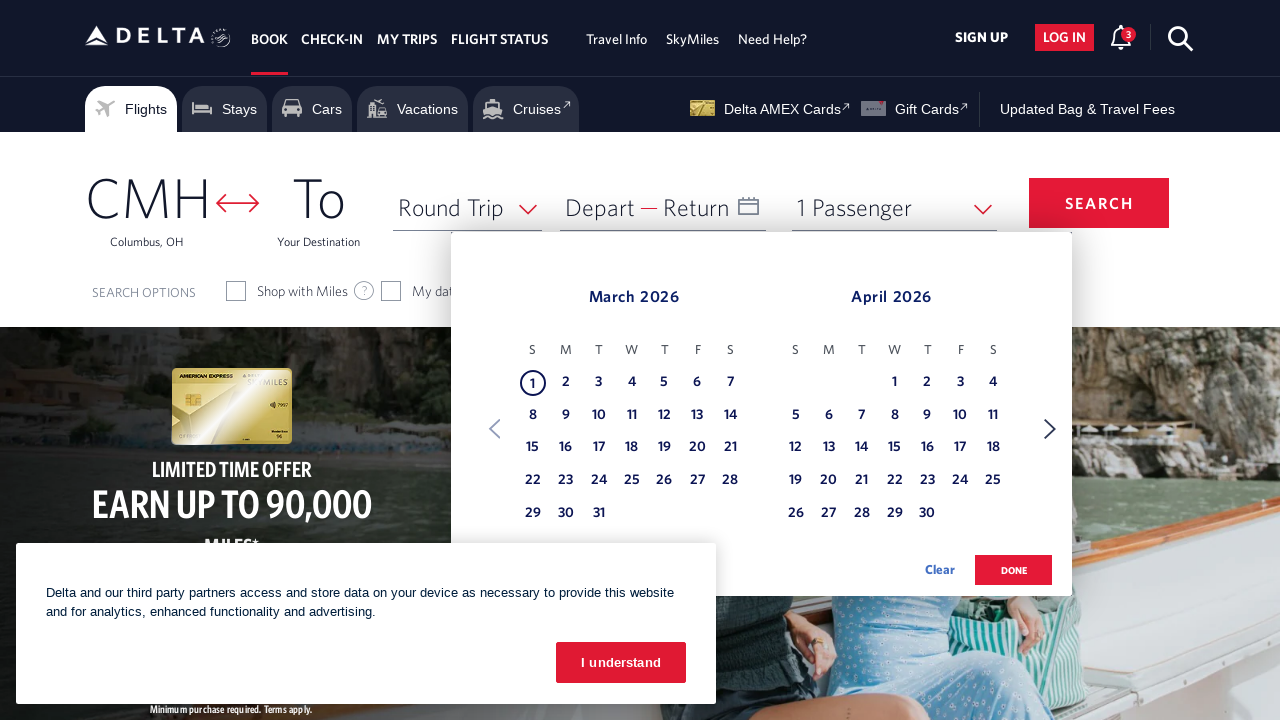

Calendar date picker loaded
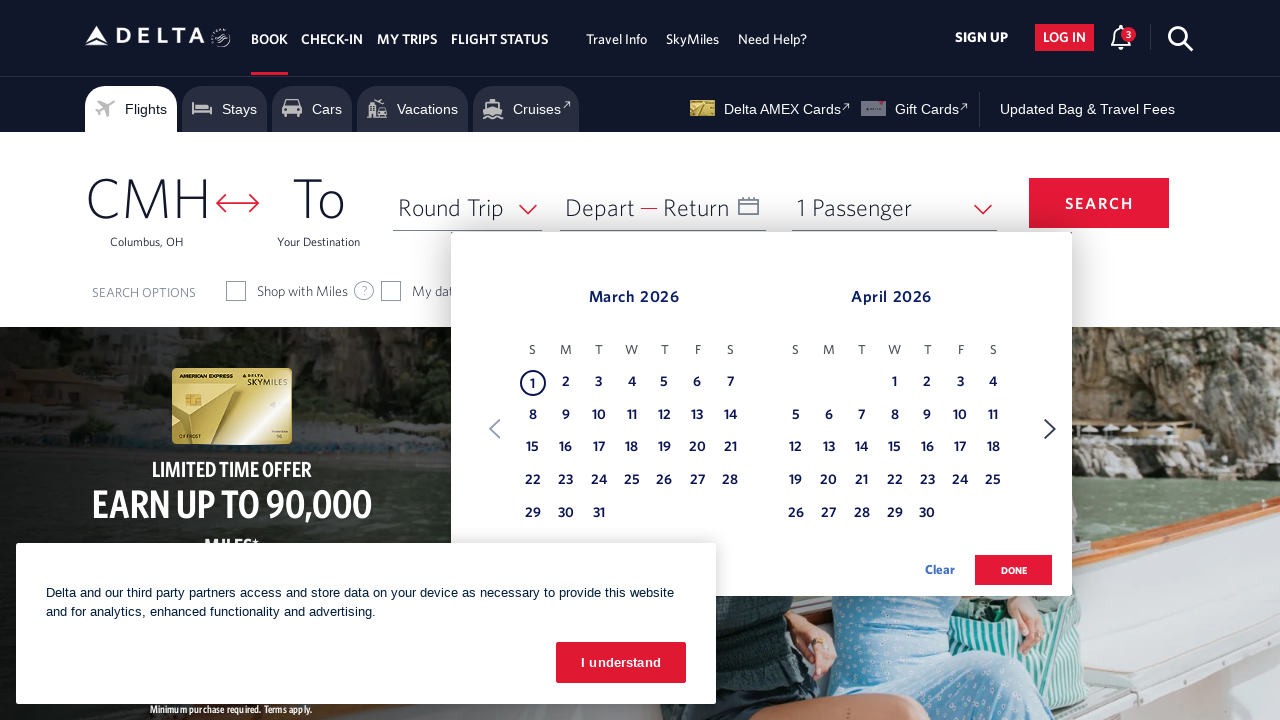

Clicked on month element in calendar at (612, 296) on xpath=//span[@class='dl-datepicker-month-0']
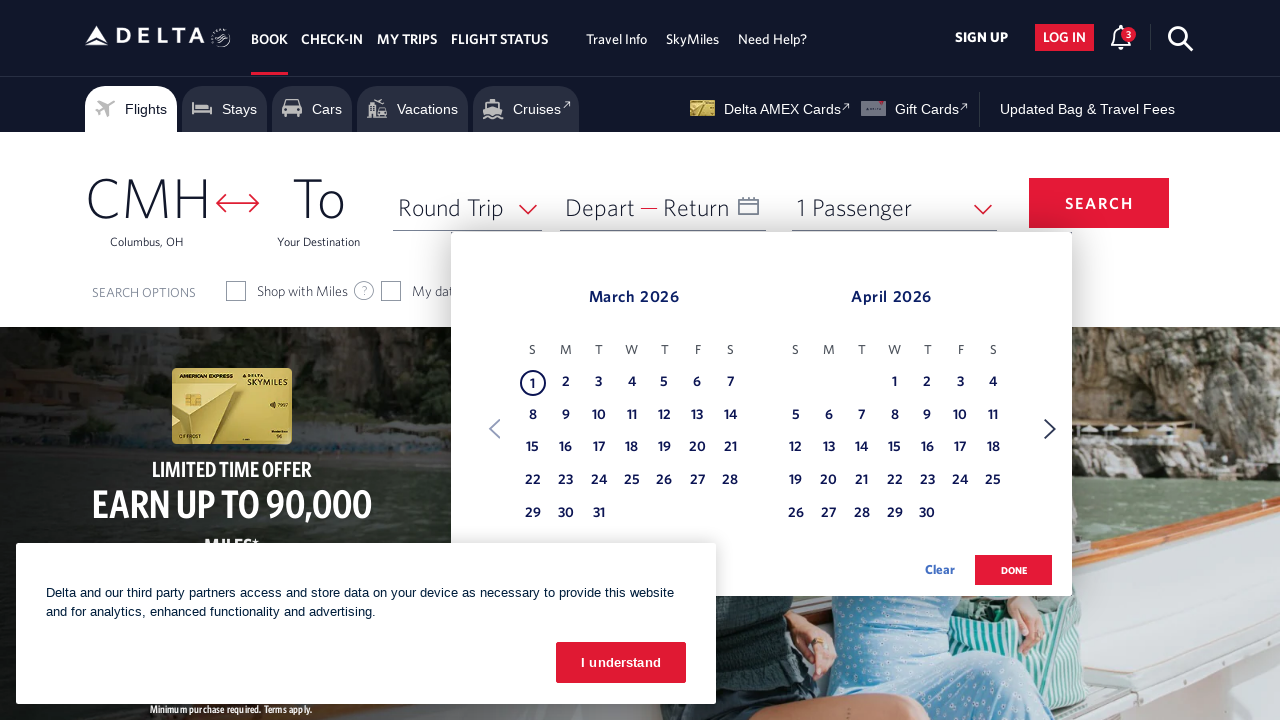

Navigated to next month in calendar at (1050, 429) on xpath=//span[text()='Next']
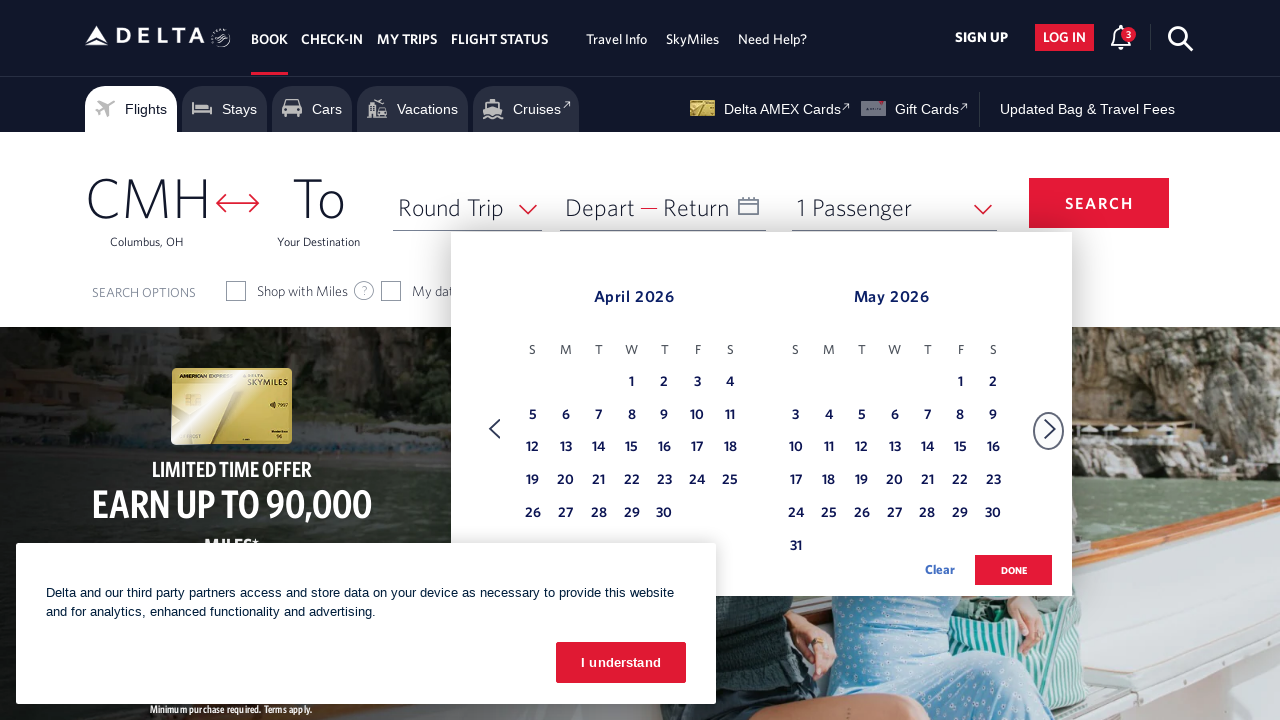

Navigated to next month in calendar at (1050, 429) on xpath=//span[text()='Next']
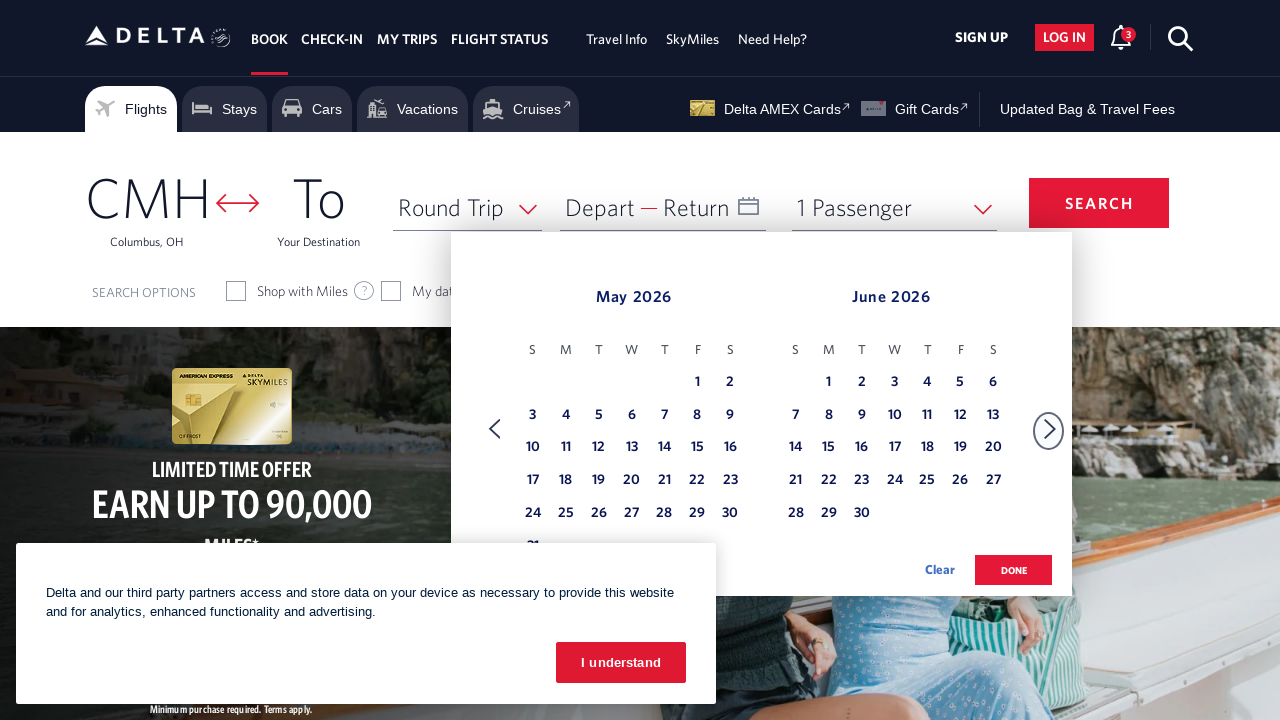

Navigated to next month in calendar at (1050, 429) on xpath=//span[text()='Next']
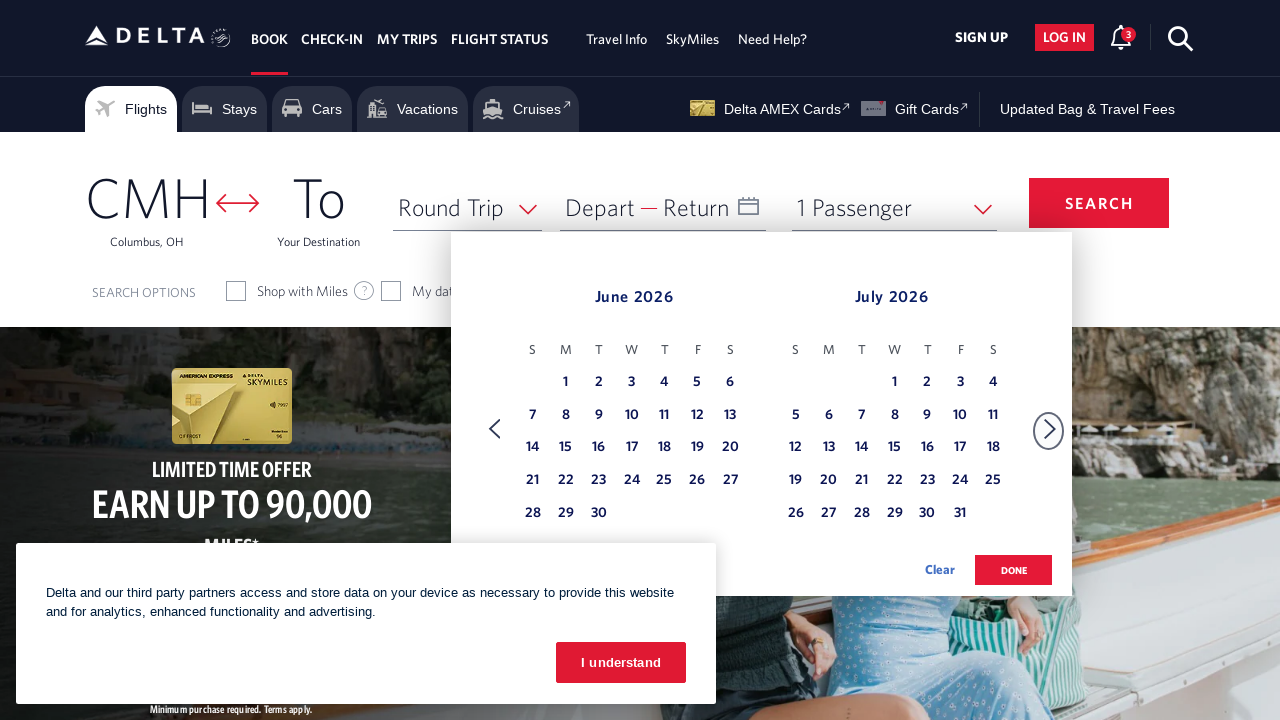

Navigated to next month in calendar at (1050, 429) on xpath=//span[text()='Next']
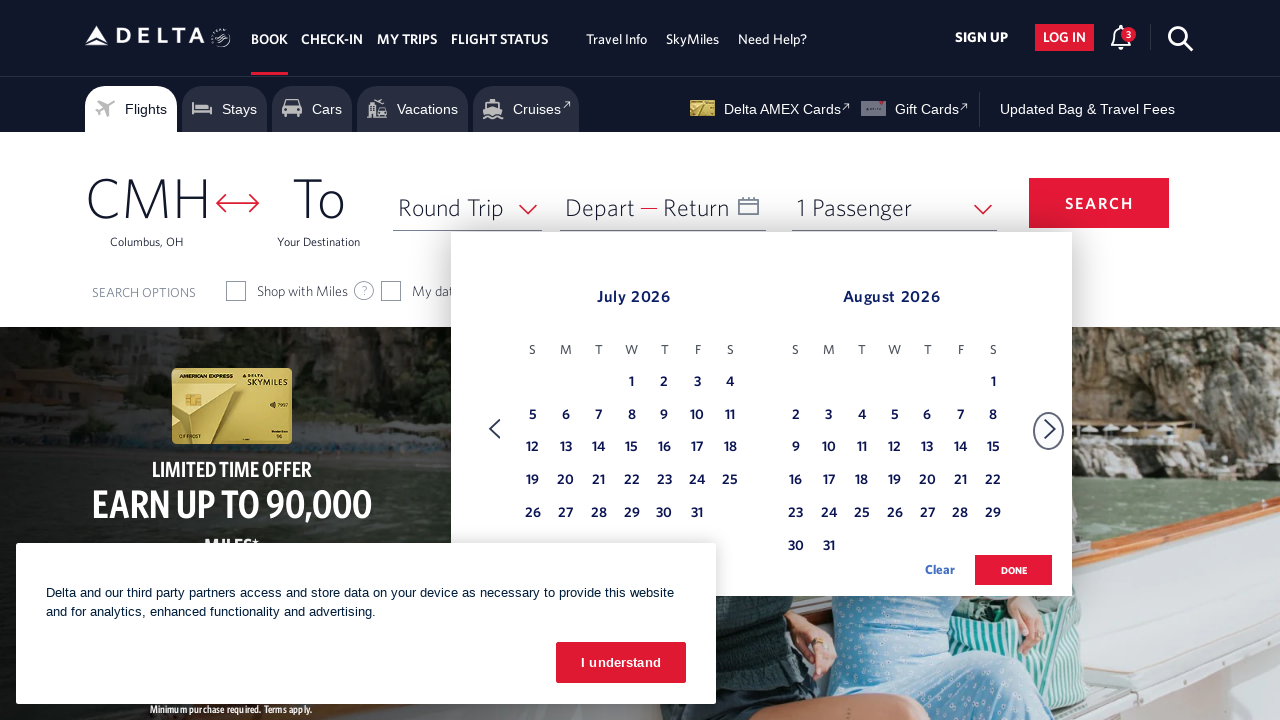

Navigated to next month in calendar at (1050, 429) on xpath=//span[text()='Next']
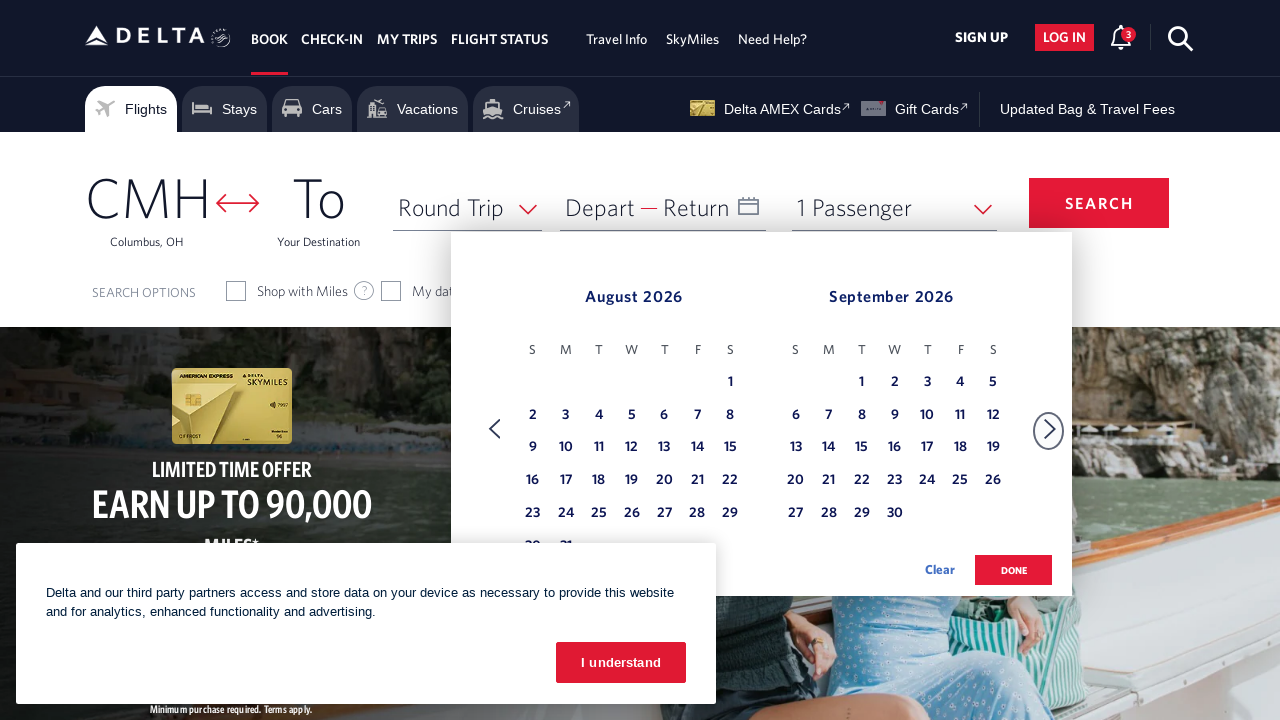

Navigated to next month in calendar at (1050, 429) on xpath=//span[text()='Next']
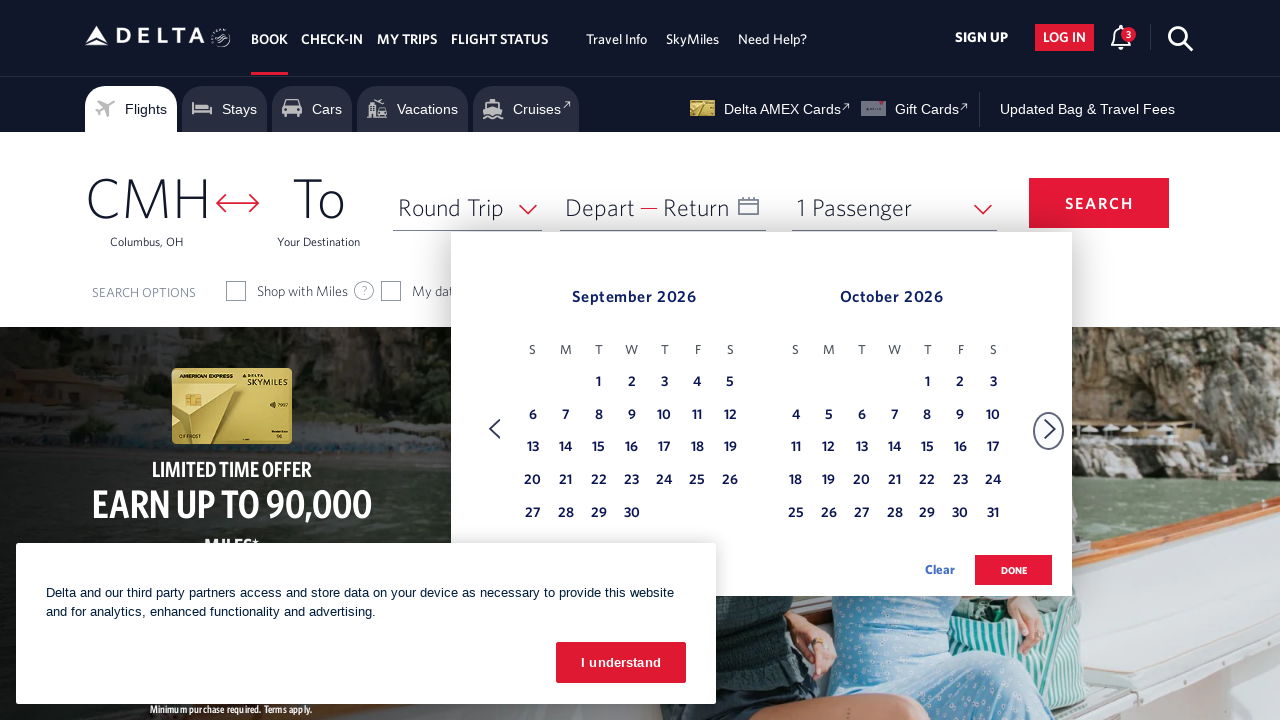

Navigated to next month in calendar at (1050, 429) on xpath=//span[text()='Next']
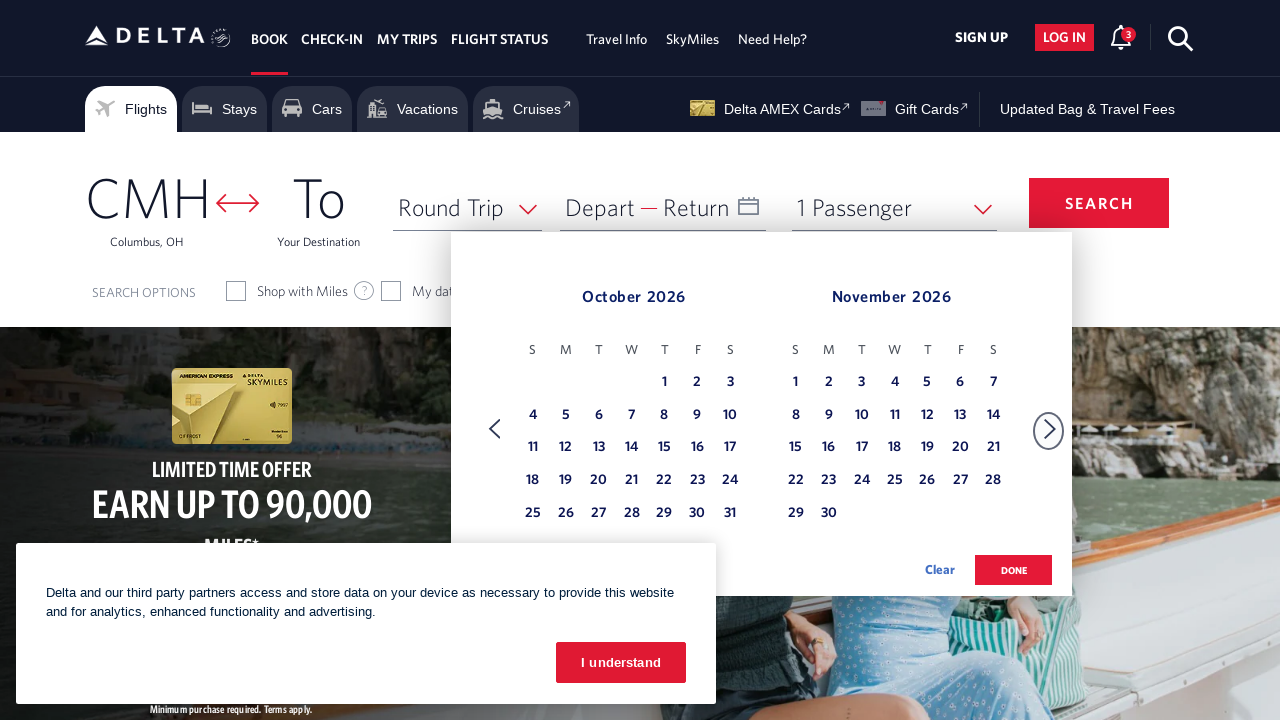

Navigated to next month in calendar at (1050, 429) on xpath=//span[text()='Next']
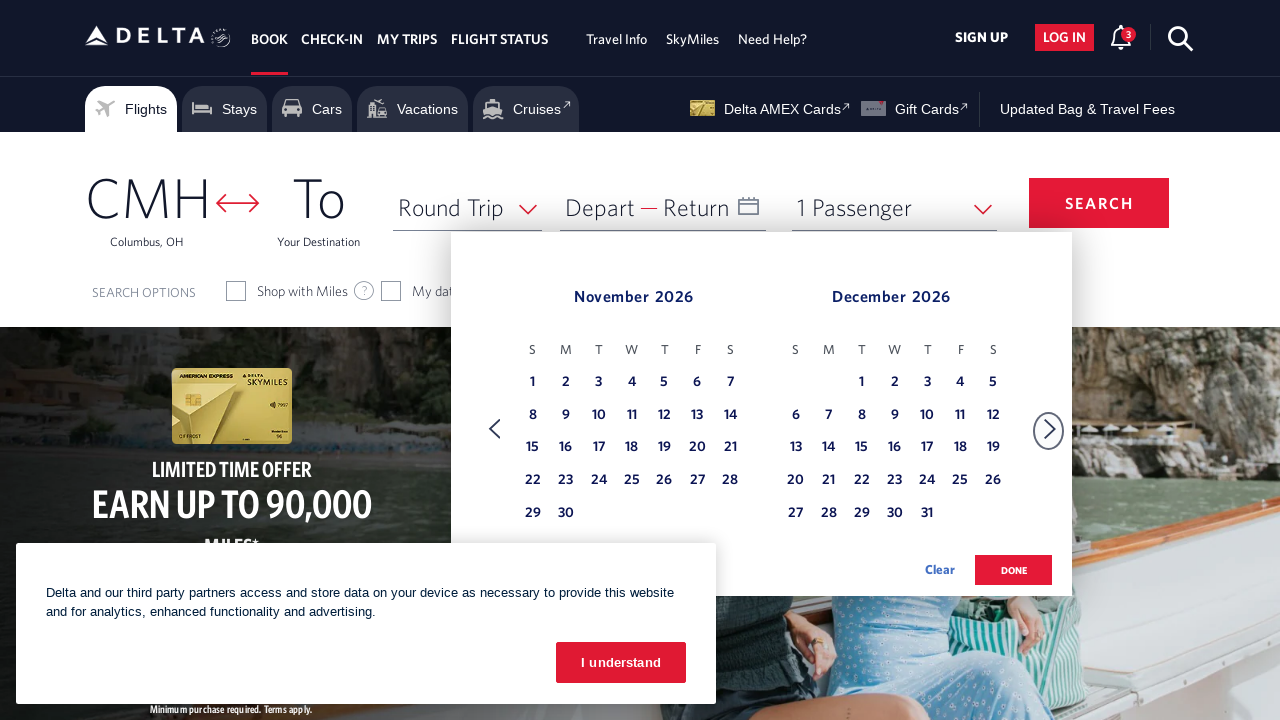

Navigated to next month in calendar at (1050, 429) on xpath=//span[text()='Next']
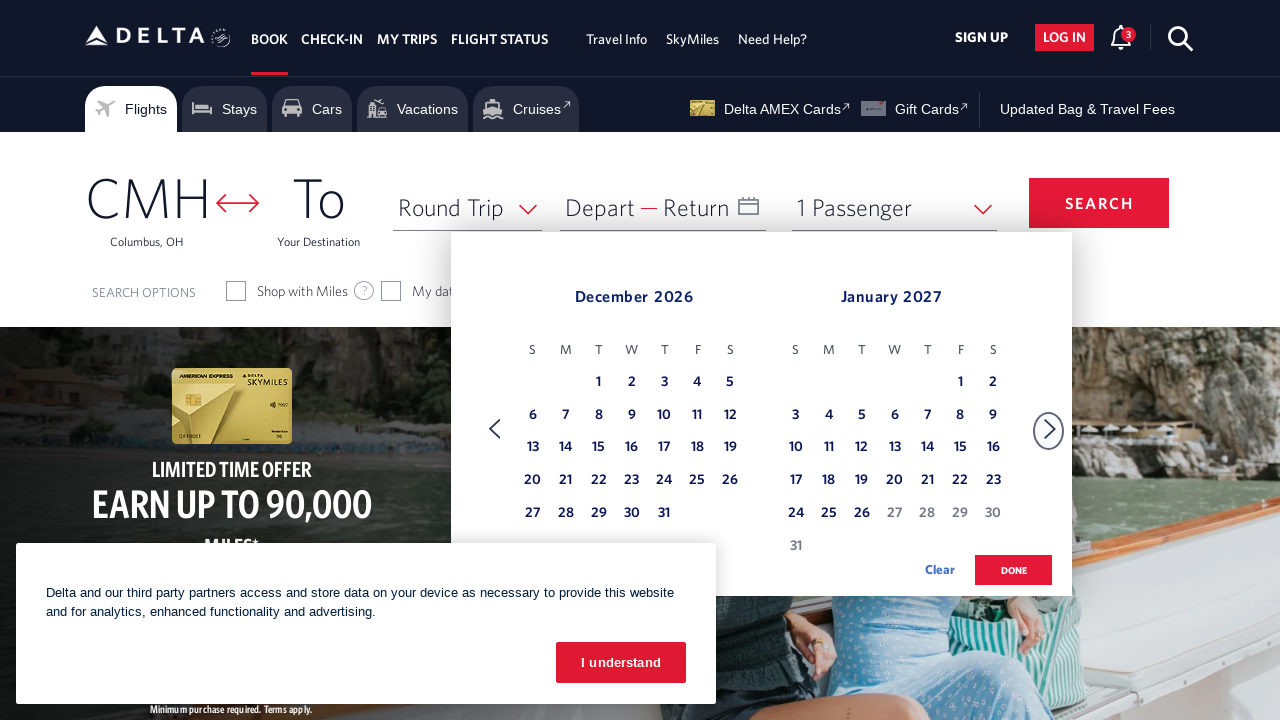

Navigated to next month in calendar at (1050, 429) on xpath=//span[text()='Next']
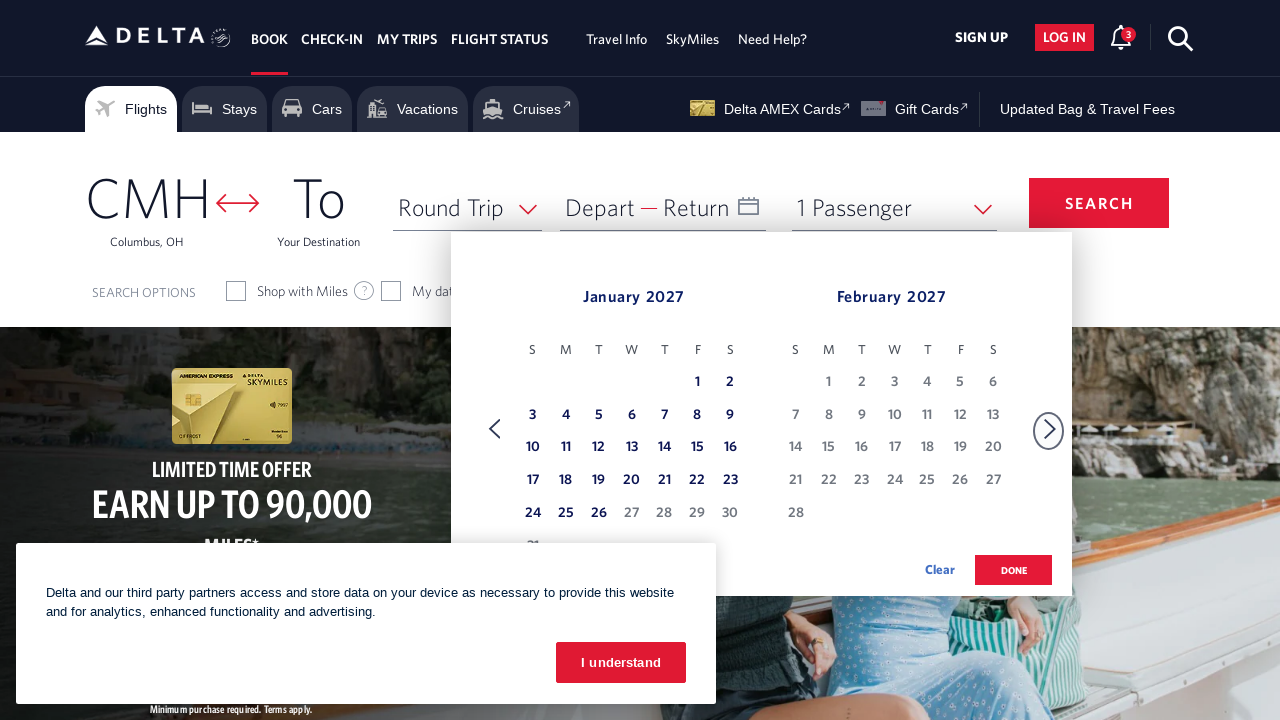

Selected January 20th from calendar at (632, 481) on xpath=//table[@class='dl-datepicker-calendar']/tbody/tr/td >> nth=31
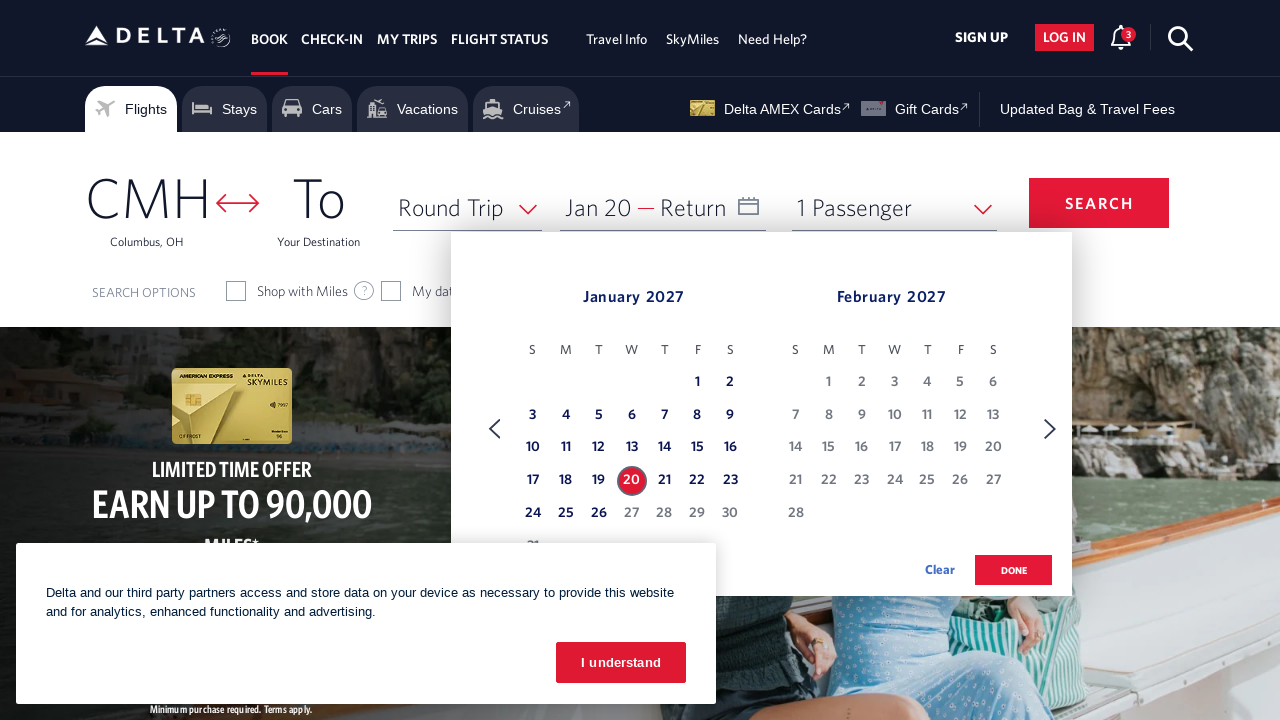

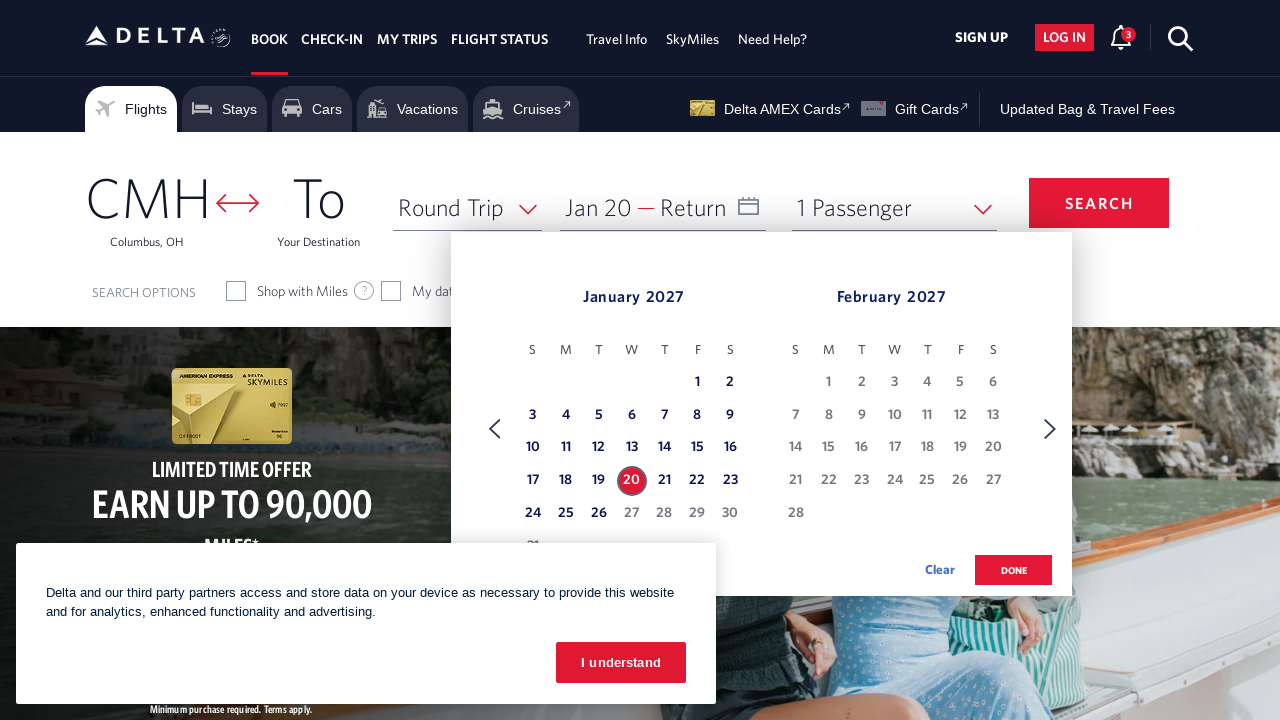